Tests filling a text field, verifying its value, and then clearing it.

Starting URL: https://thefreerangetester.github.io/sandbox-automation-testing/

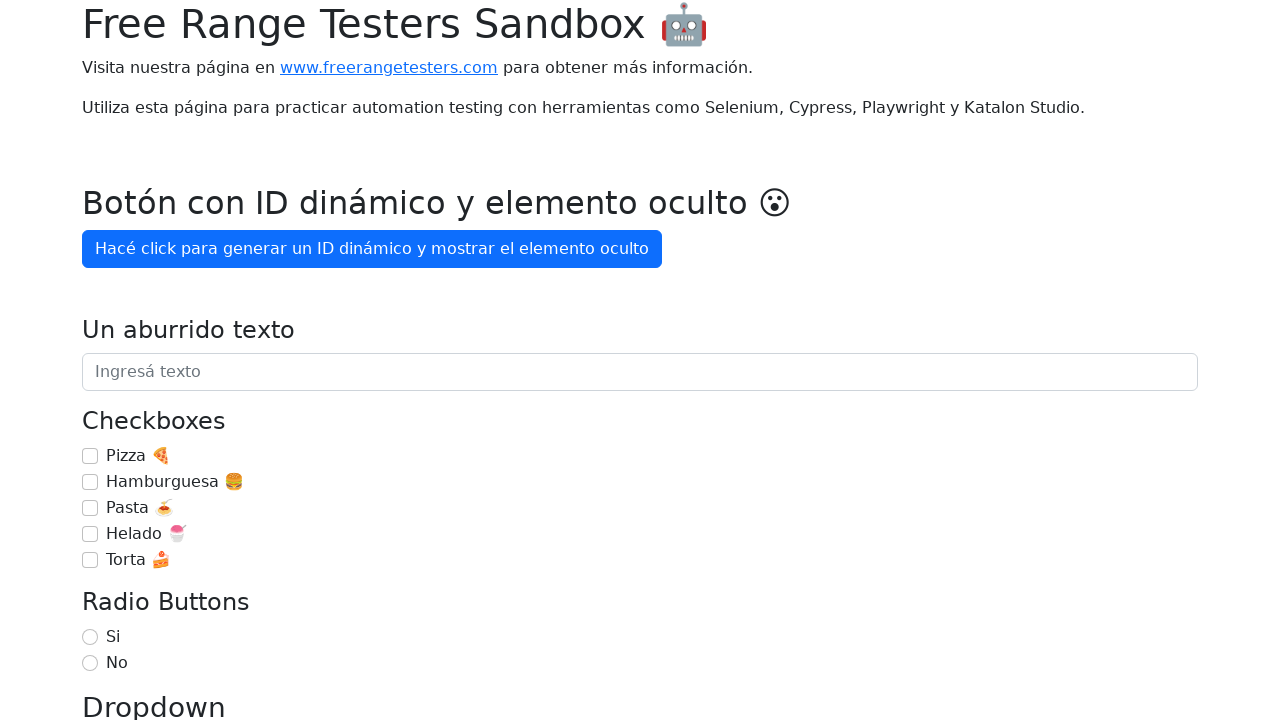

Located text field 'Un aburrido texto'
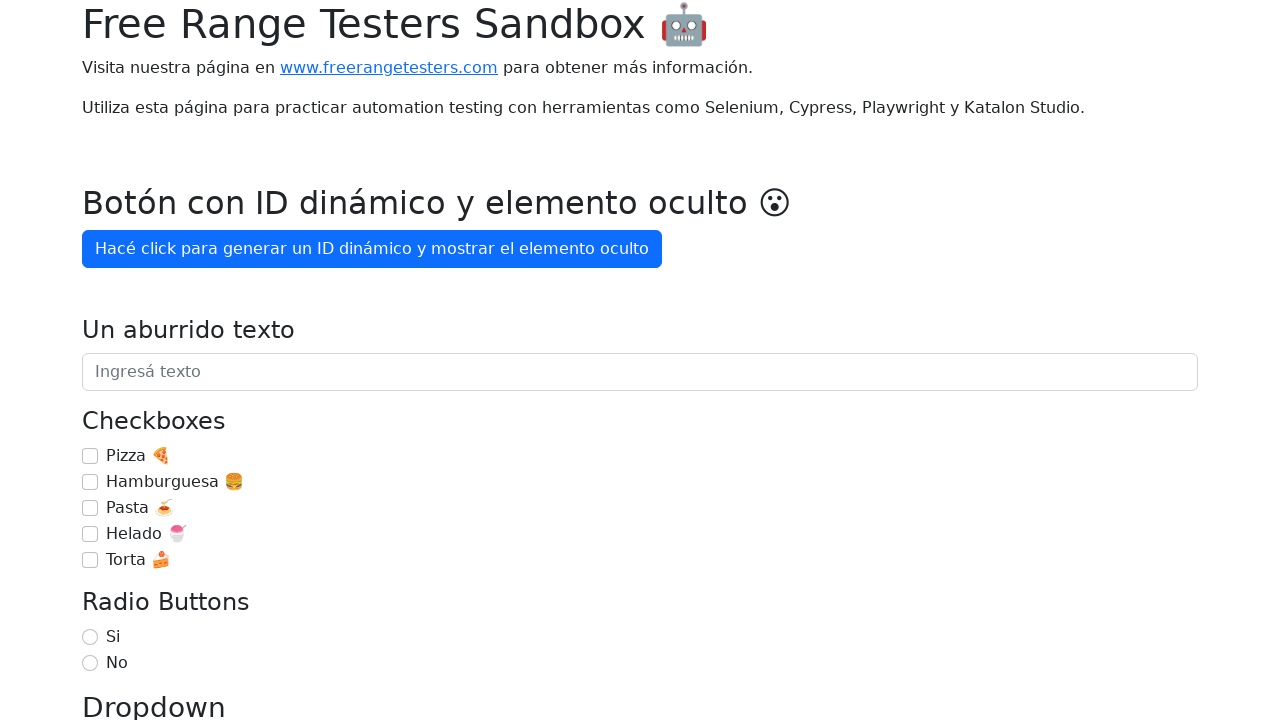

Filled text field with 'Un aburrido texto' on internal:role=textbox[name="Un aburrido texto"i]
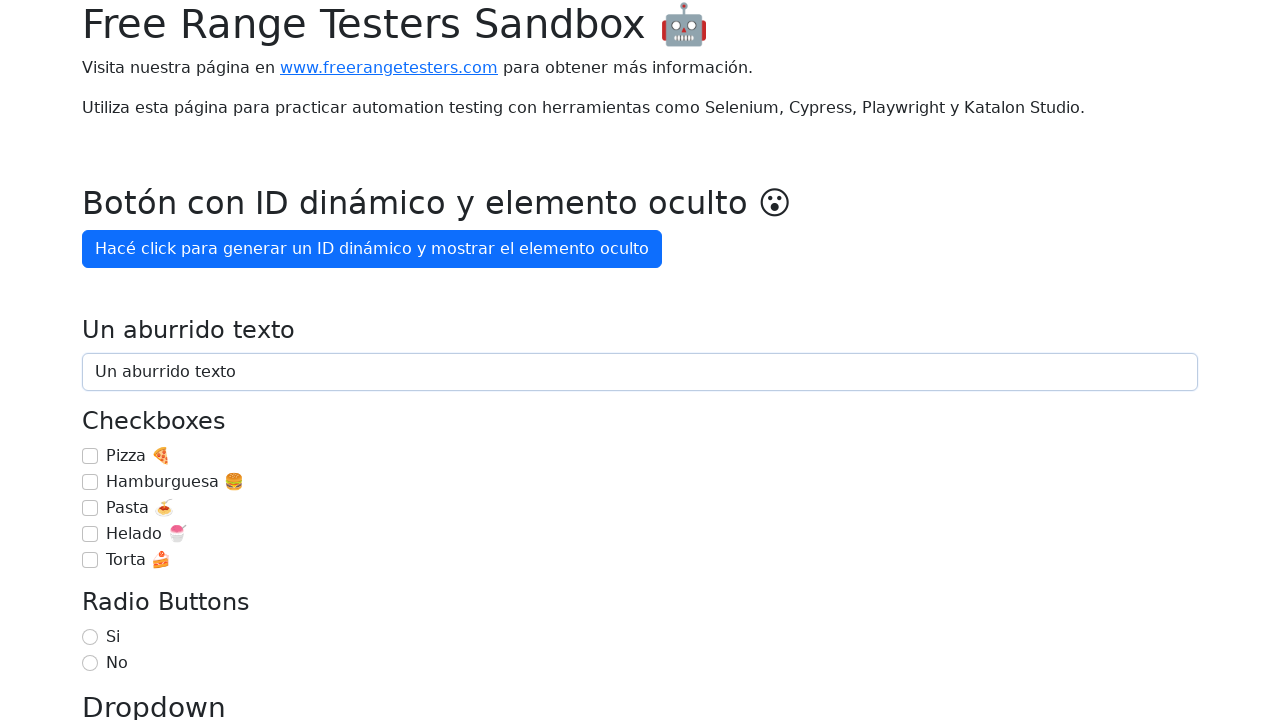

Cleared the text field on internal:role=textbox[name="Un aburrido texto"i]
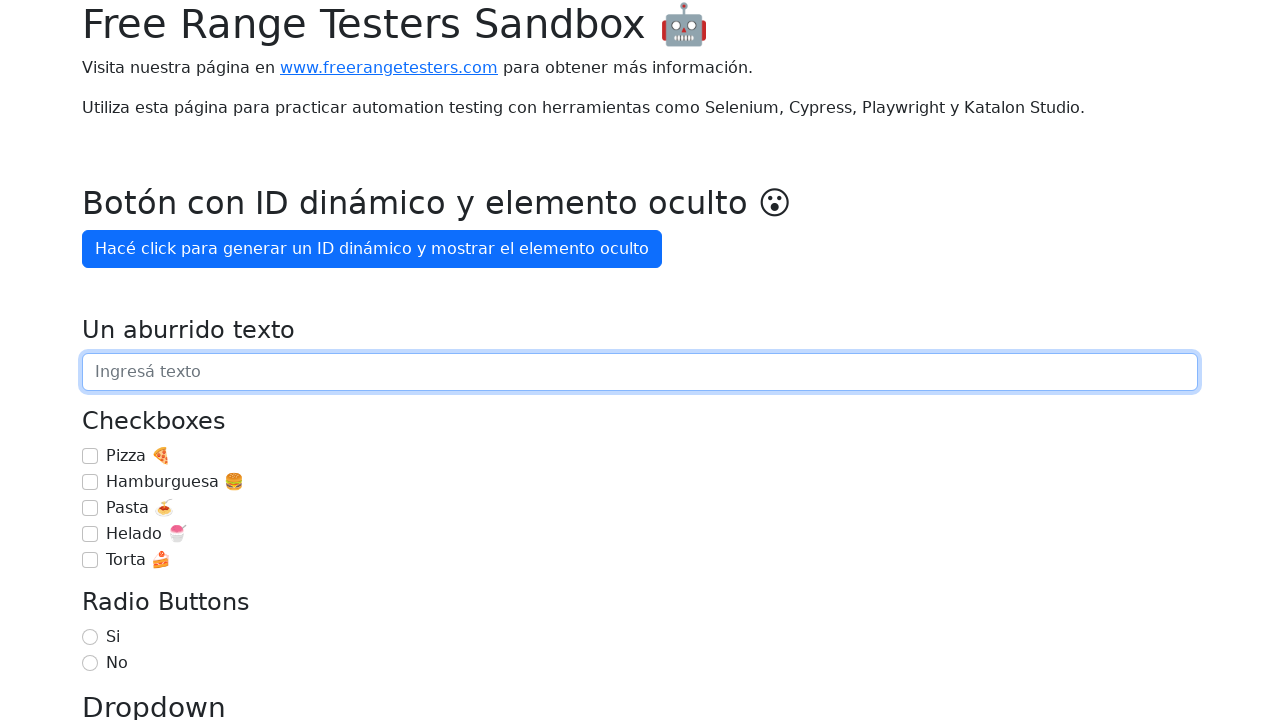

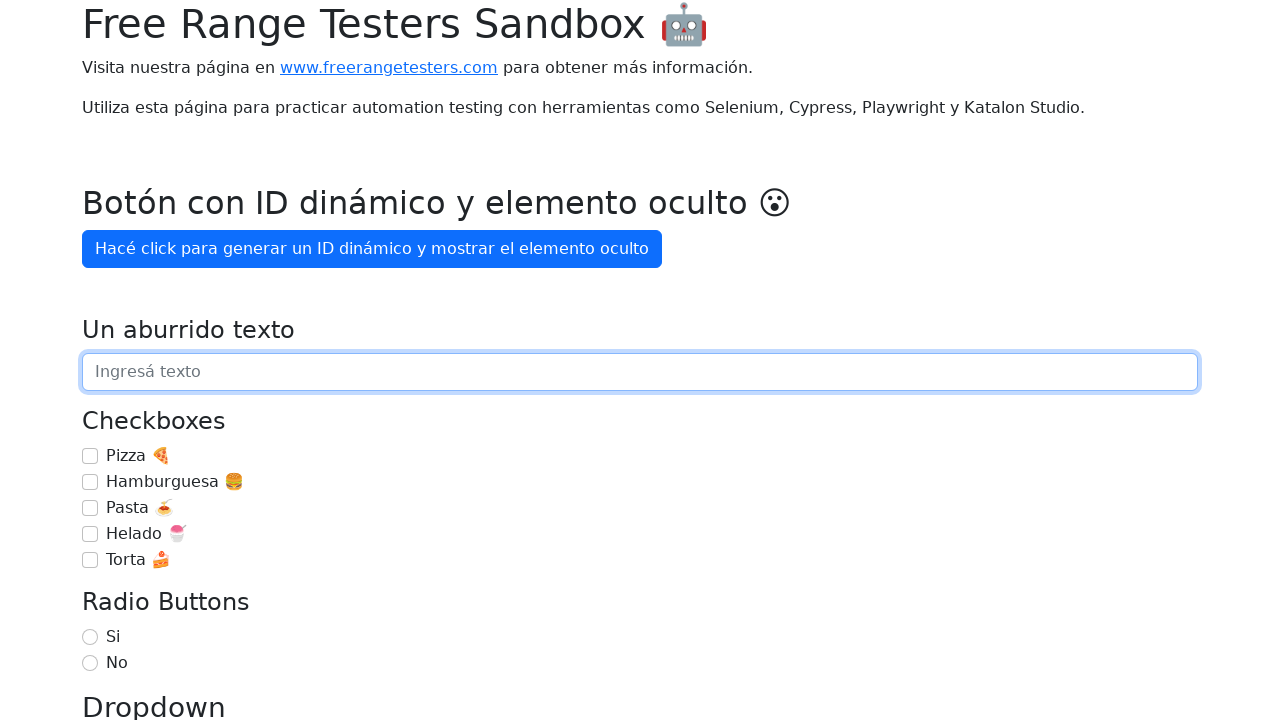